Navigates to a bot detection testing website (nowsecure.nl) and waits for the page to load, testing basic browser automation access without triggering bot detection.

Starting URL: https://nowsecure.nl/

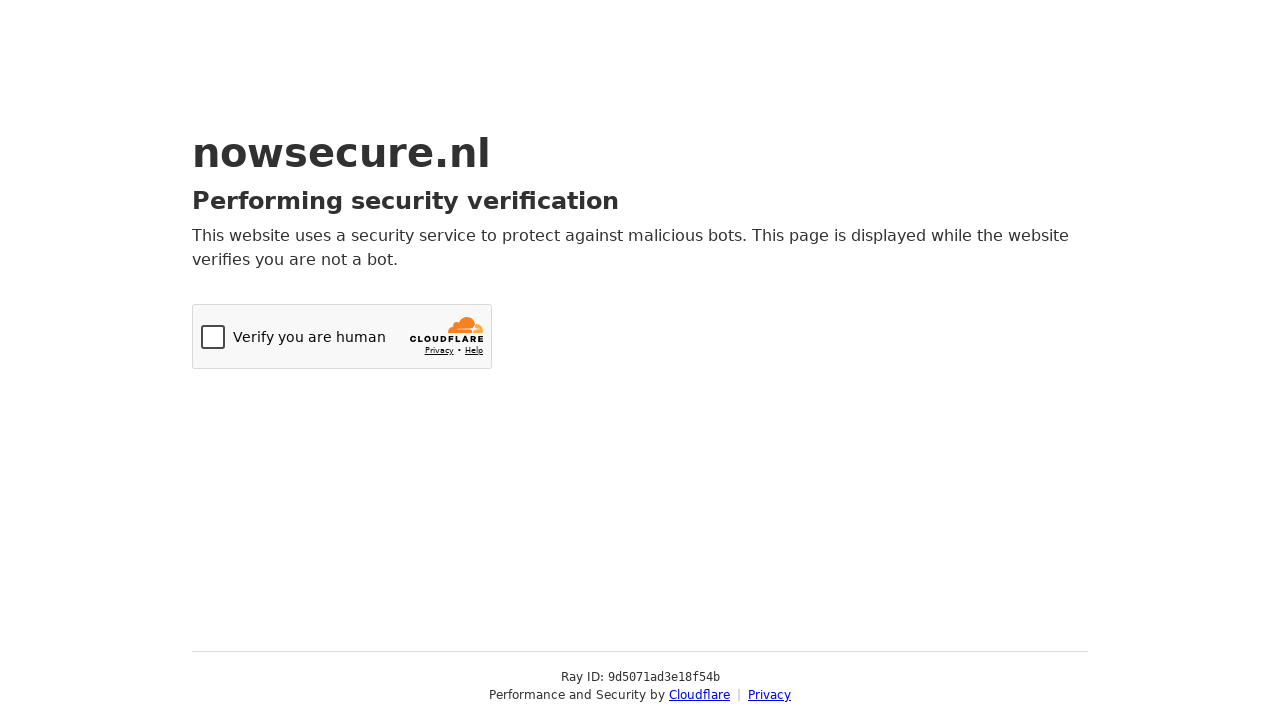

Navigated to https://nowsecure.nl/
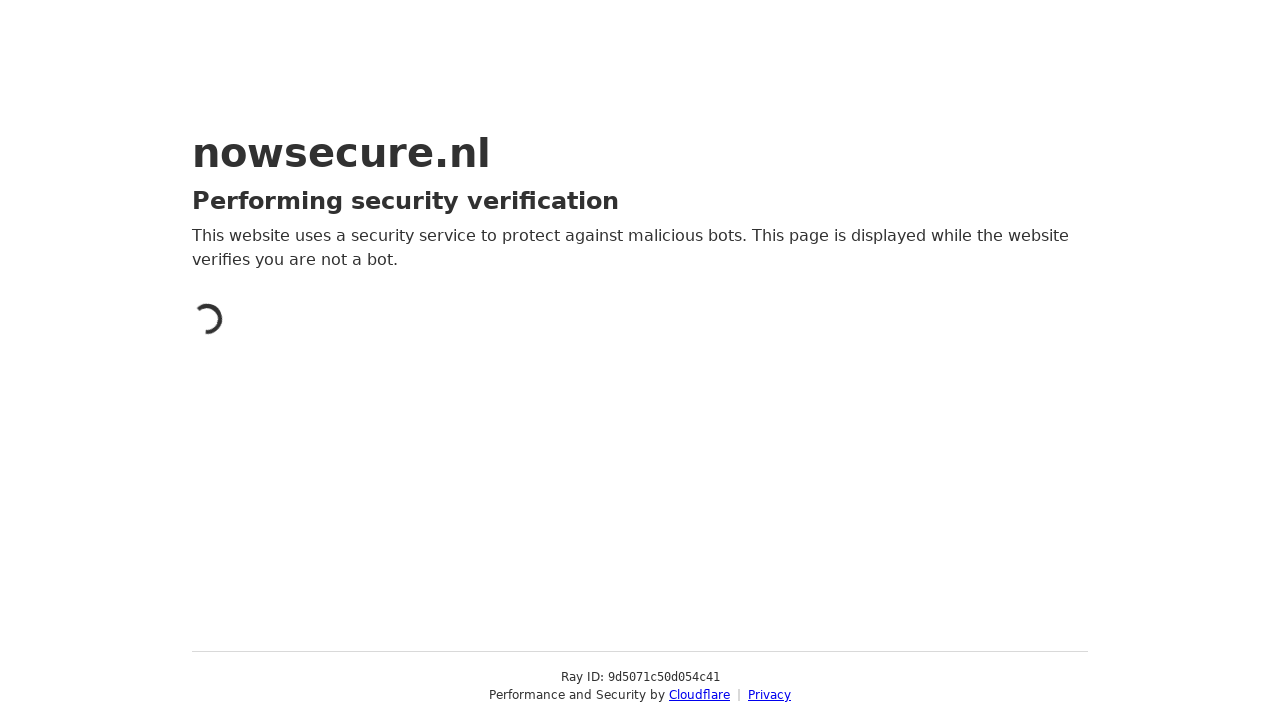

Waited for network idle state - page fully loaded
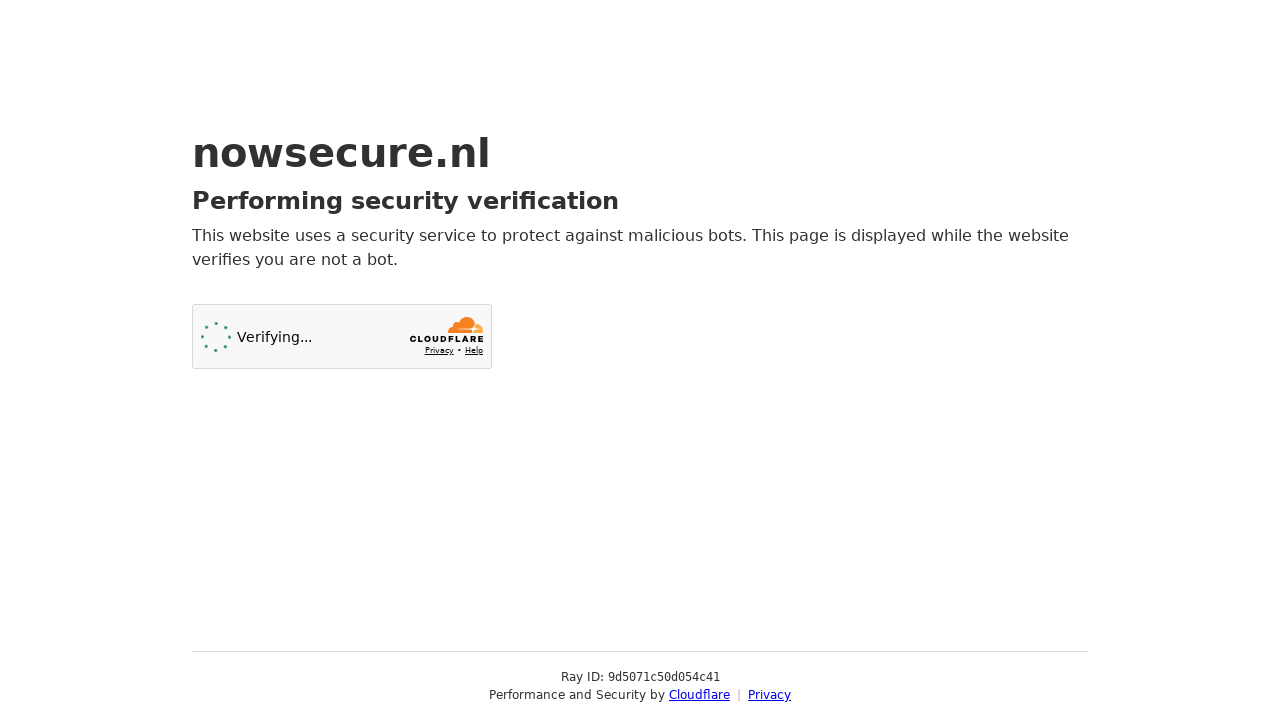

Body element is visible - page content rendered
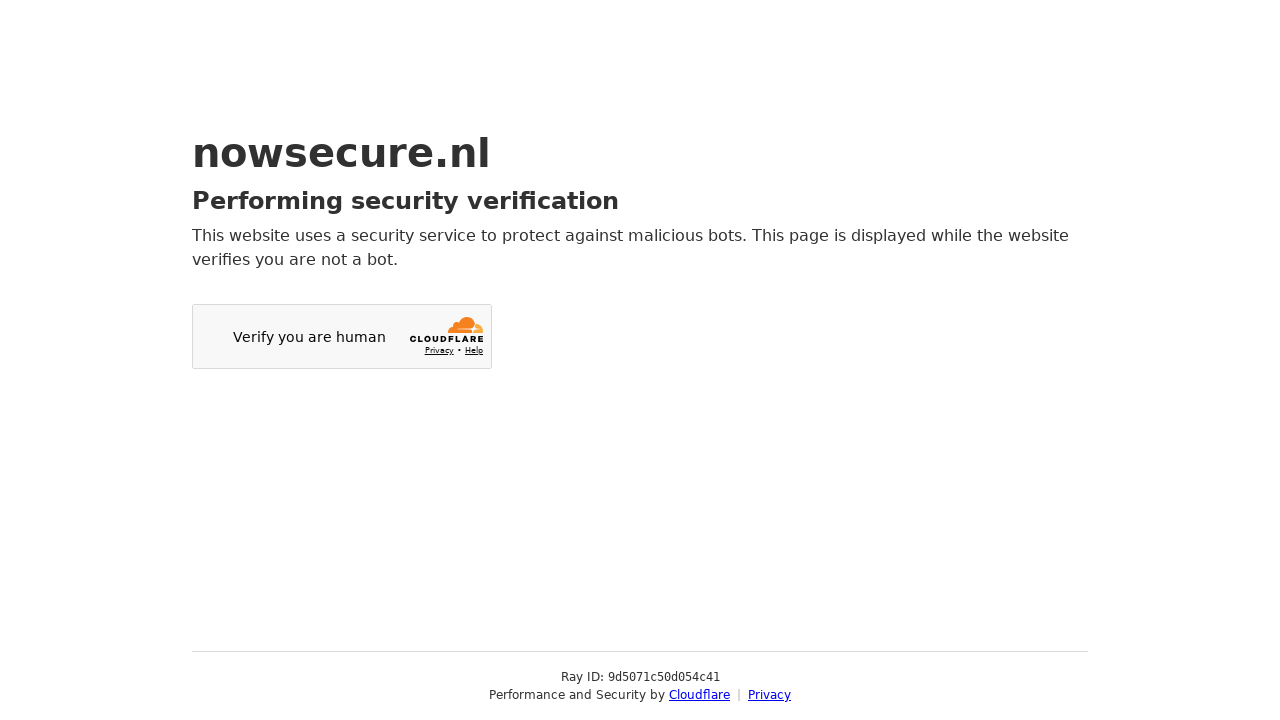

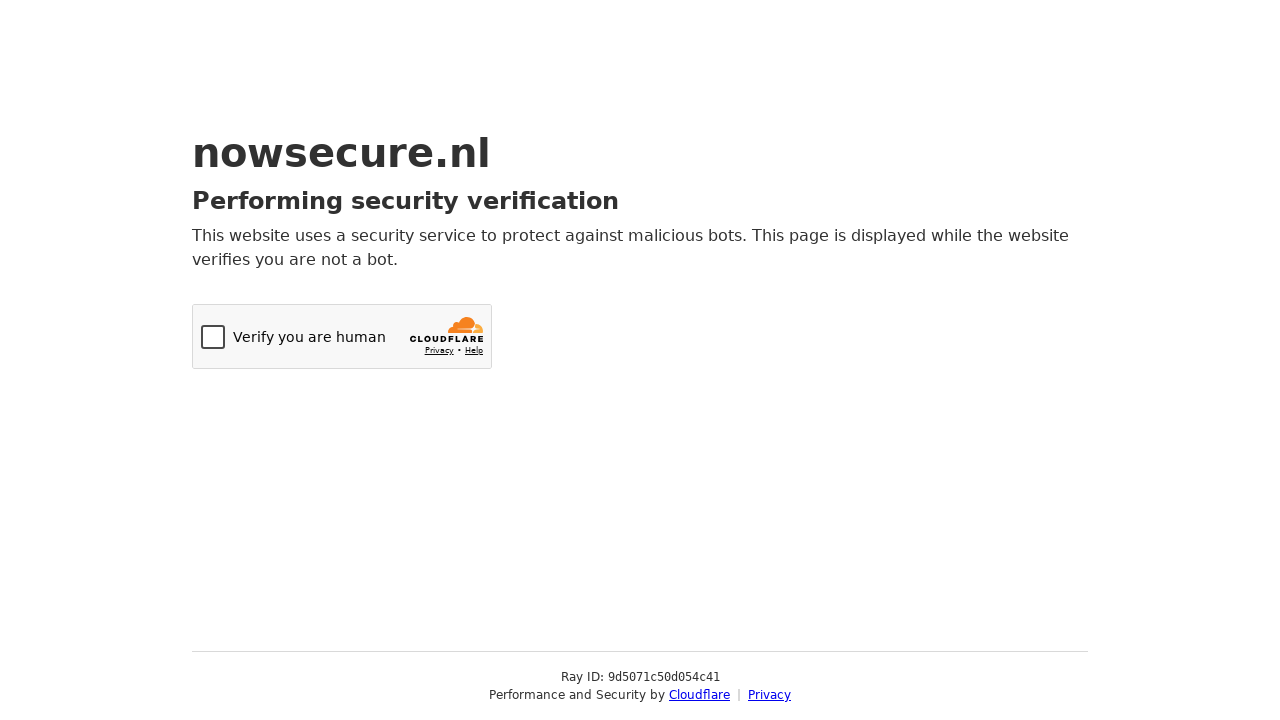